Searches for Cashews, adds it to cart, and proceeds through checkout flow

Starting URL: https://rahulshettyacademy.com/seleniumPractise/#/

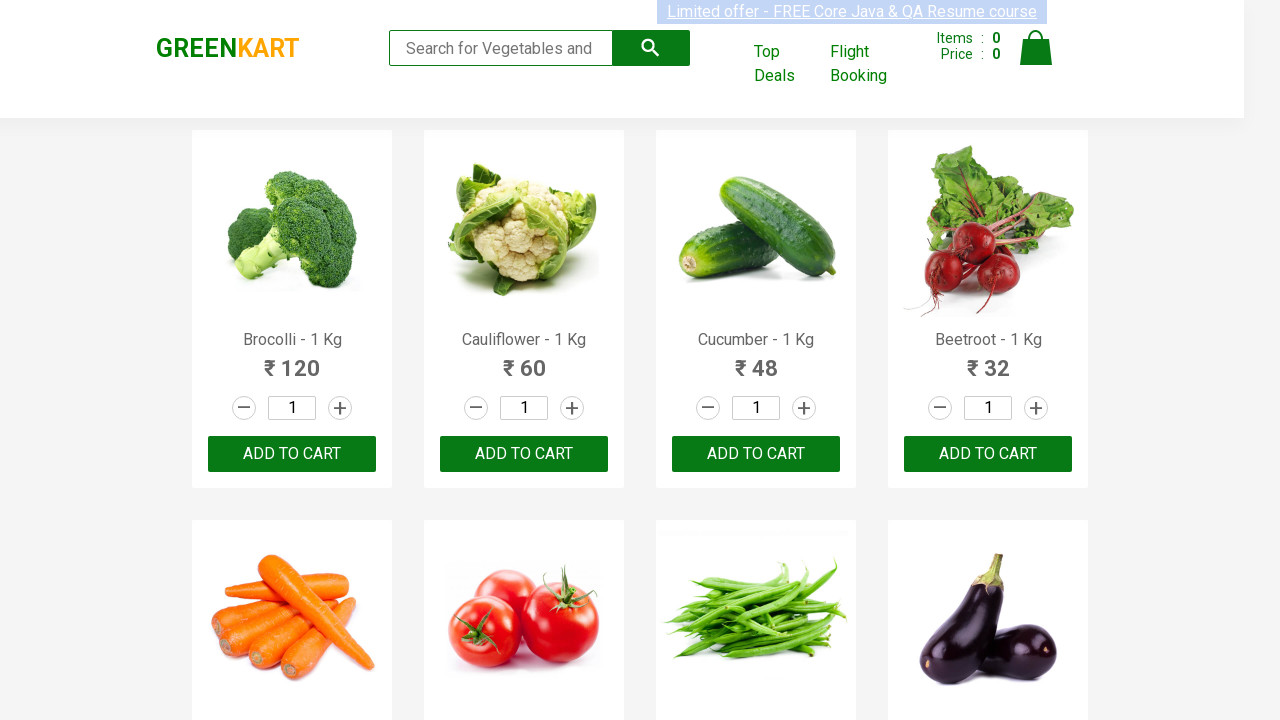

Filled search field with 'ca' to find Cashews on .search-keyword
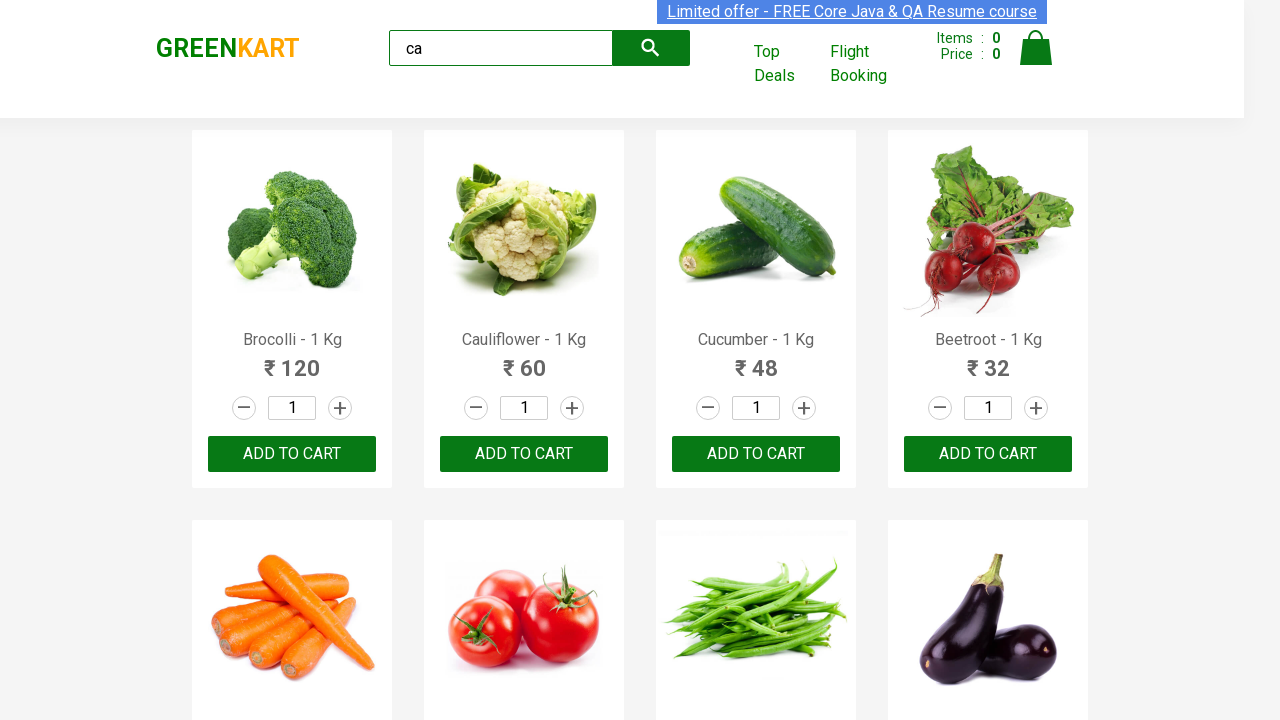

Products loaded on the page
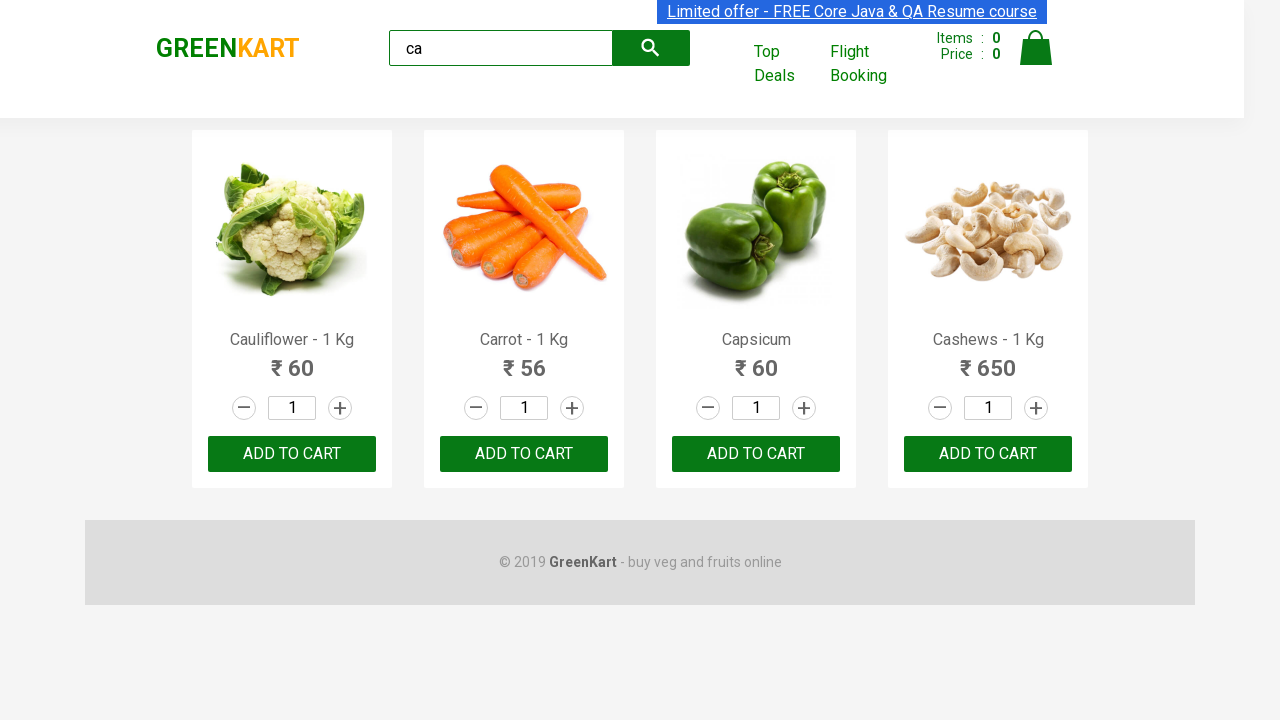

Added Cashews product to cart at (988, 454) on .products .product >> nth=3 >> button
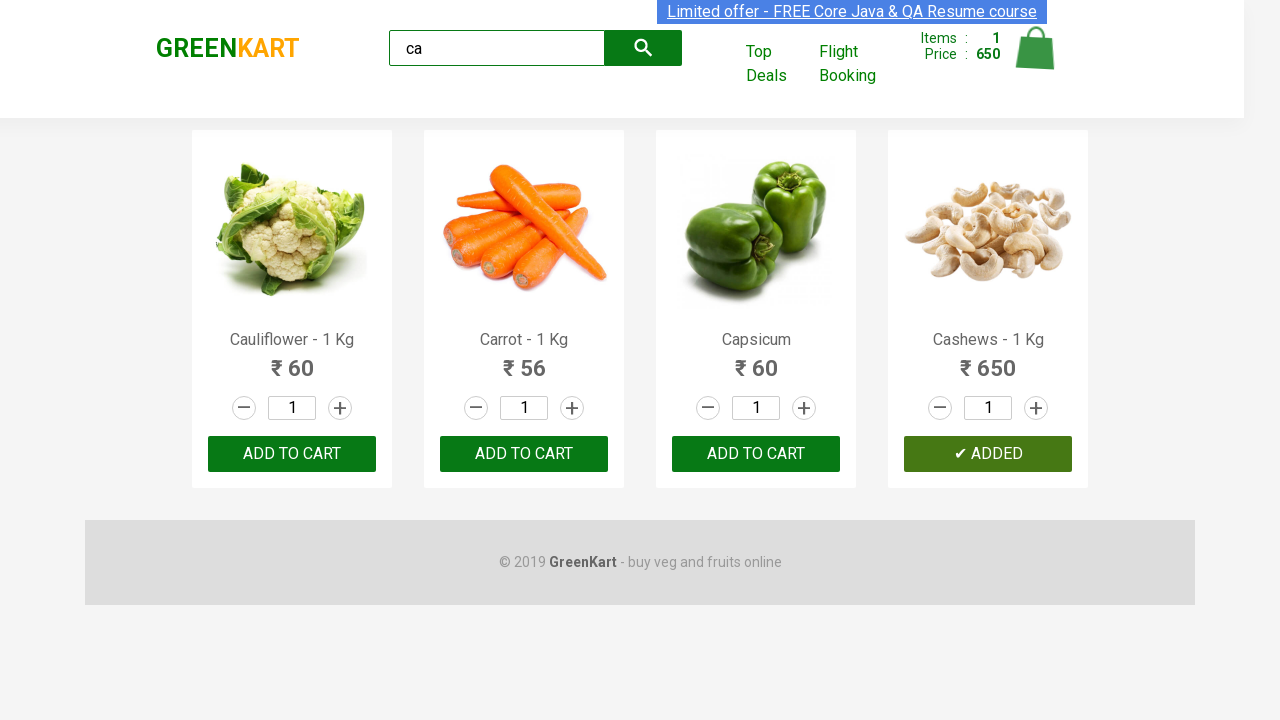

Clicked cart icon to view cart at (1036, 59) on .cart-icon
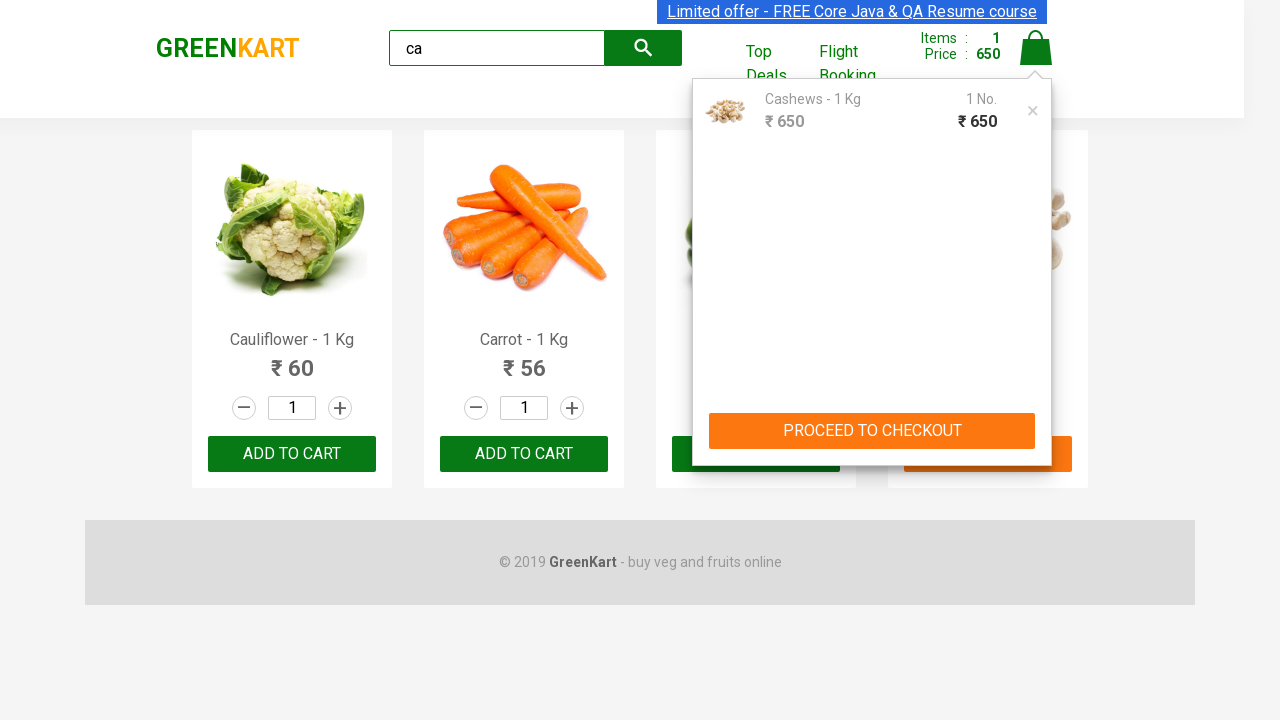

Clicked proceed to checkout button at (872, 431) on .cart-preview > .action-block > button
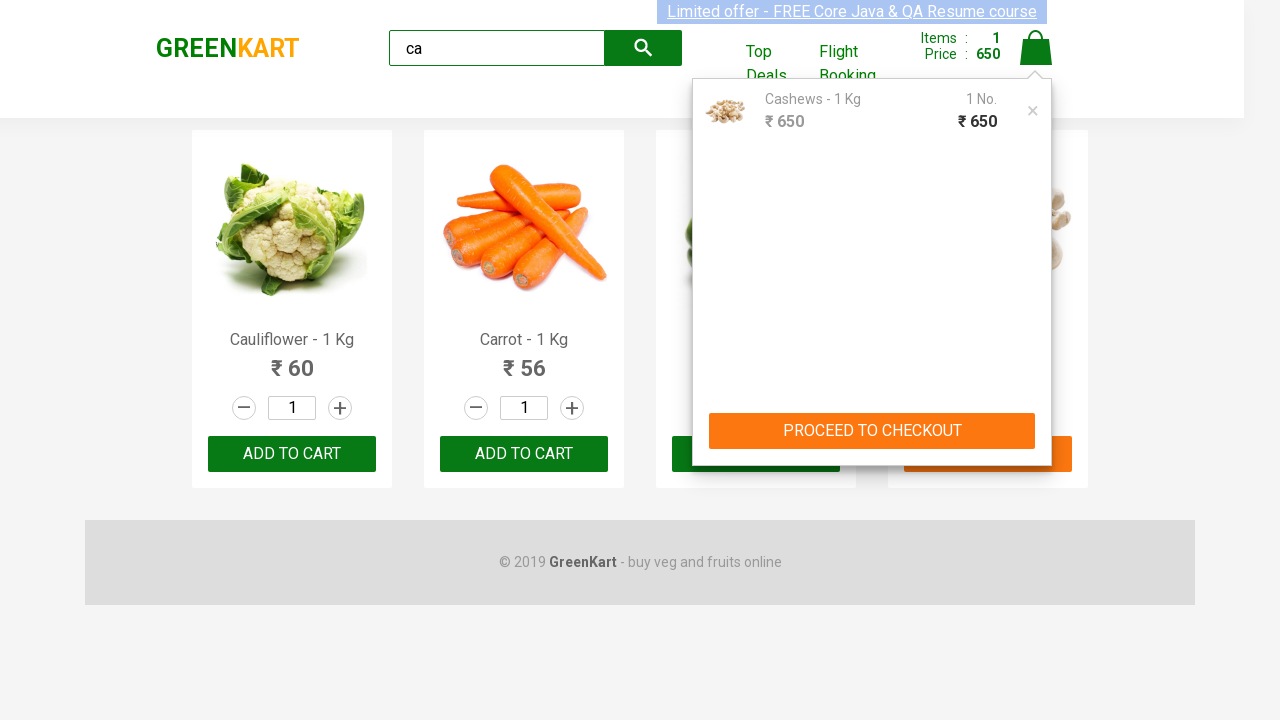

Clicked place order button to complete checkout at (1036, 420) on [style='text-align: right; width: 100%; margin-top: 20px; margin-right: 10px;'] 
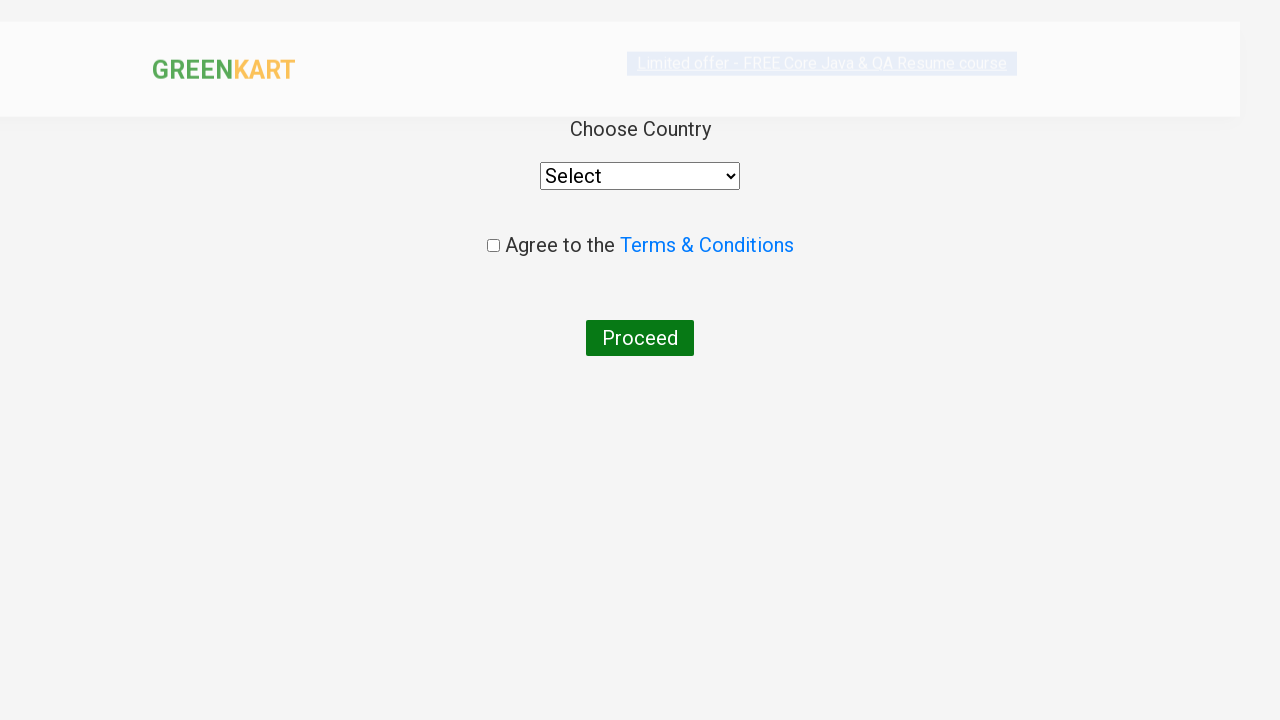

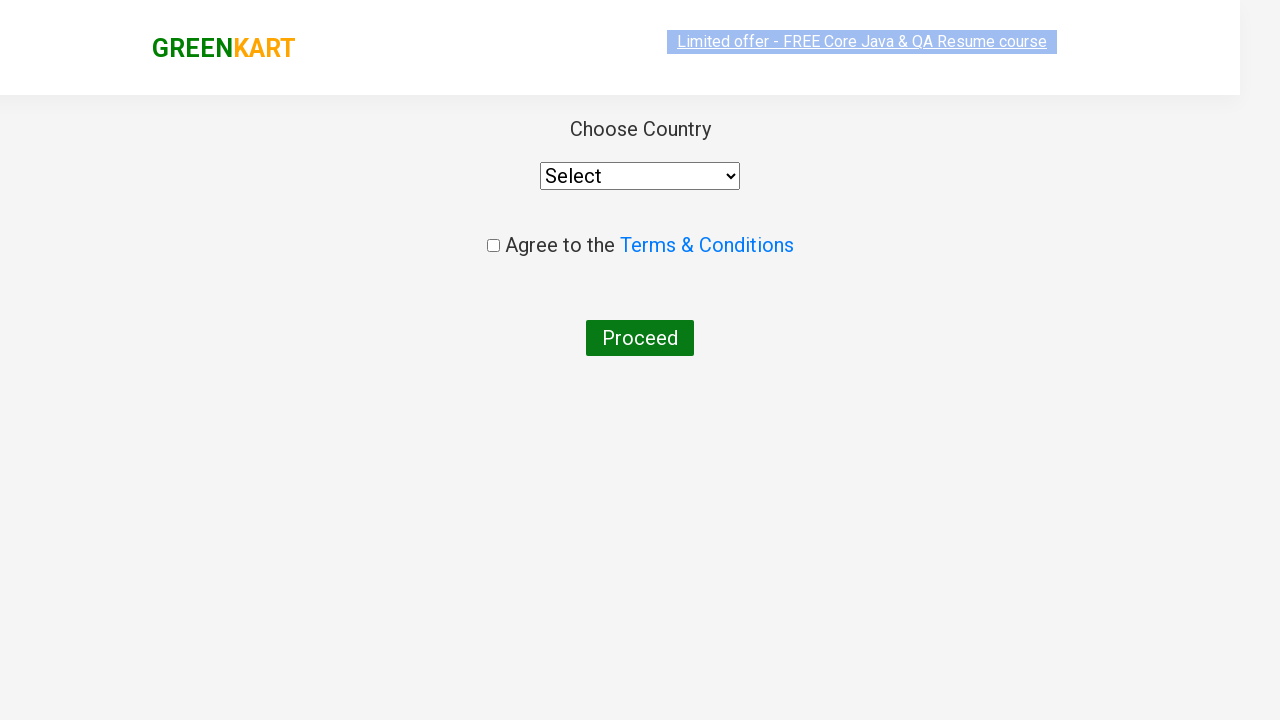